Searches for "Macbook Air" product using the search field and verifies the search results display a product image

Starting URL: http://opencart.abstracta.us/

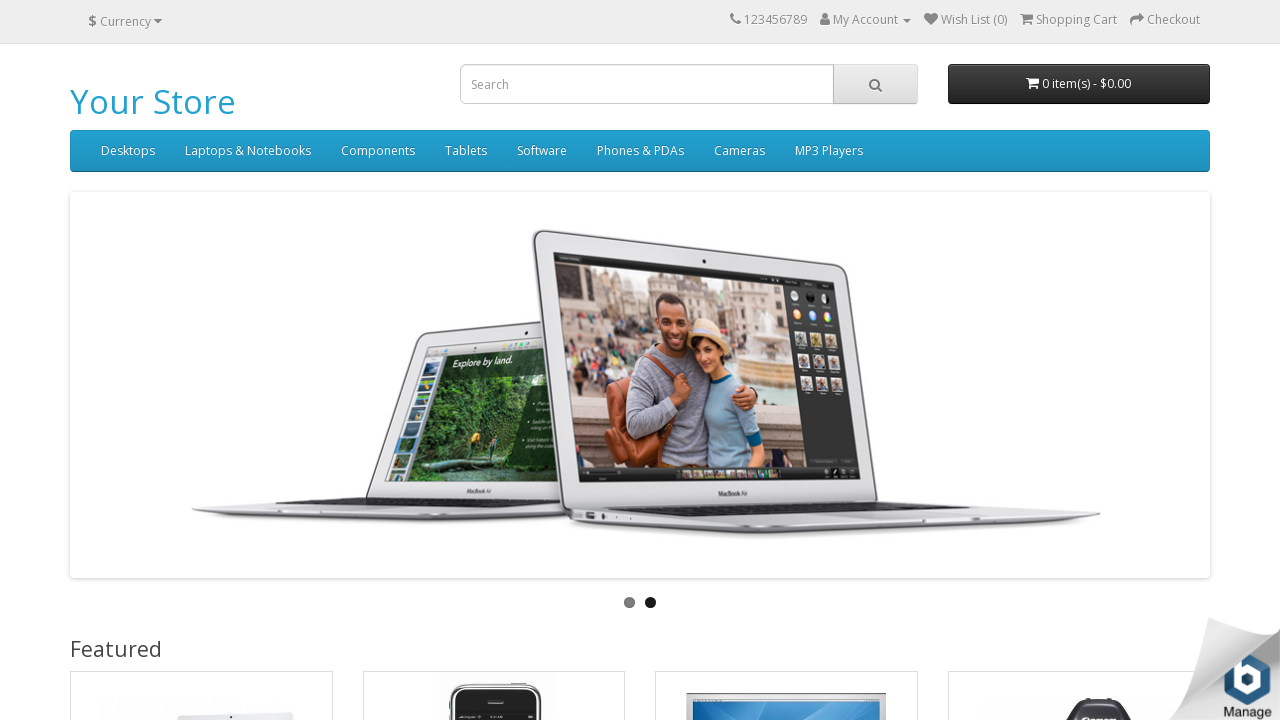

Filled search field with 'Macbook Air' on //*[@id='search']/input
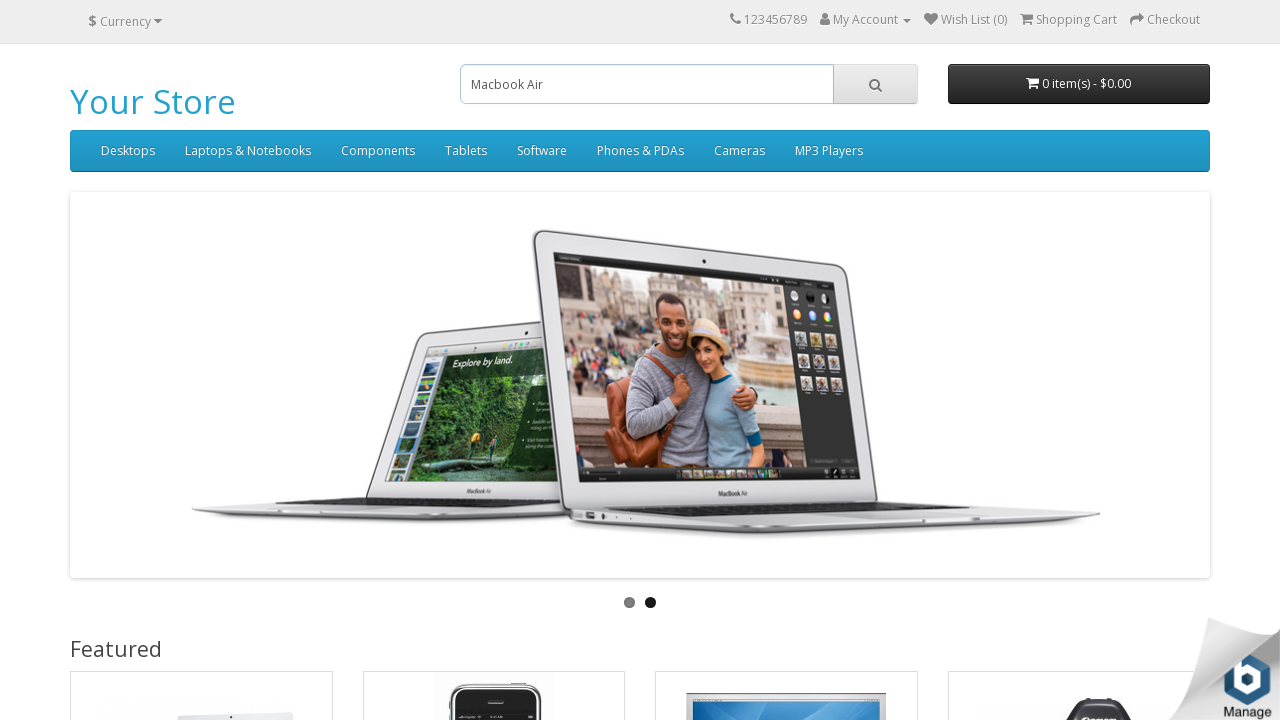

Pressed Enter to submit search on //*[@id='search']/input
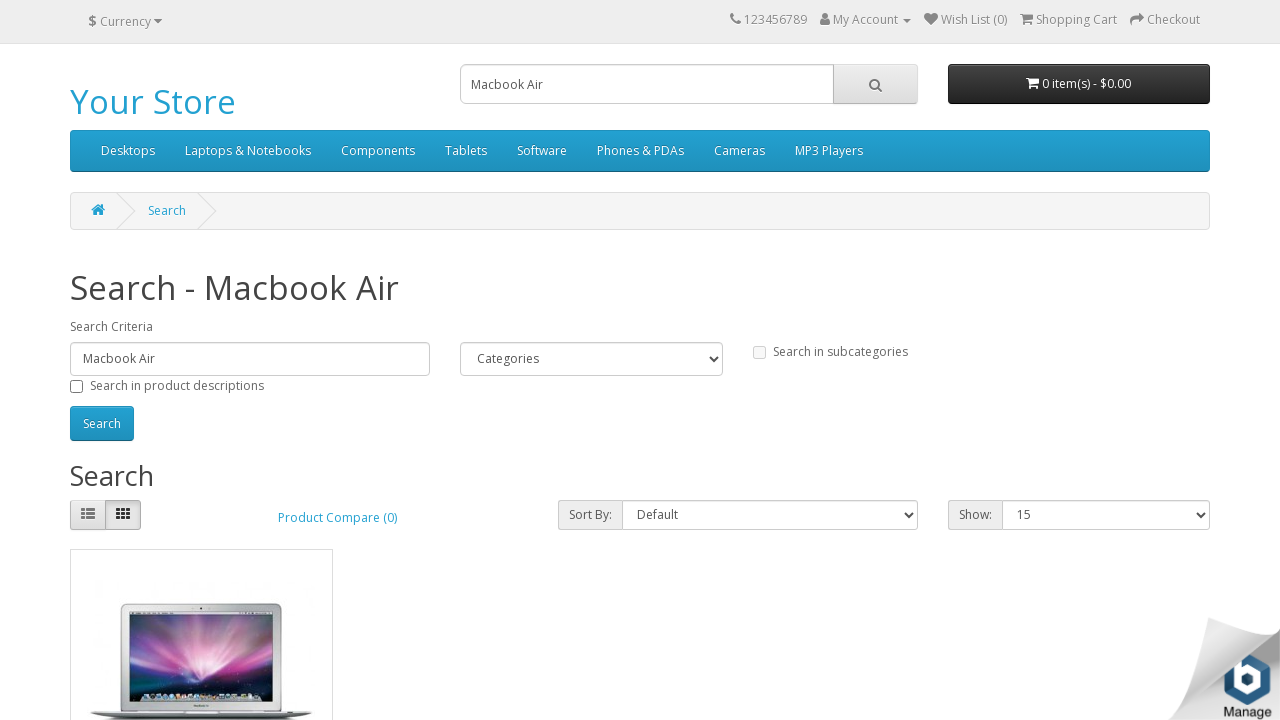

Waited for search result product image to load
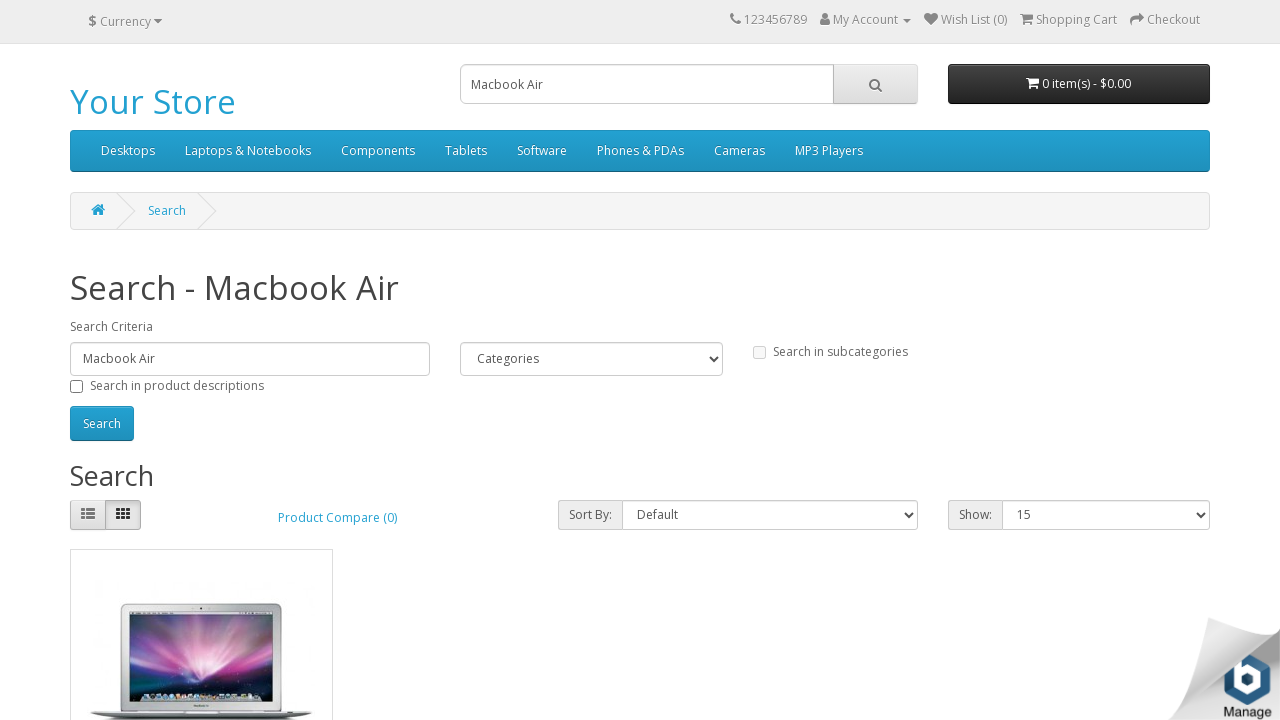

Verified that search result product image is visible
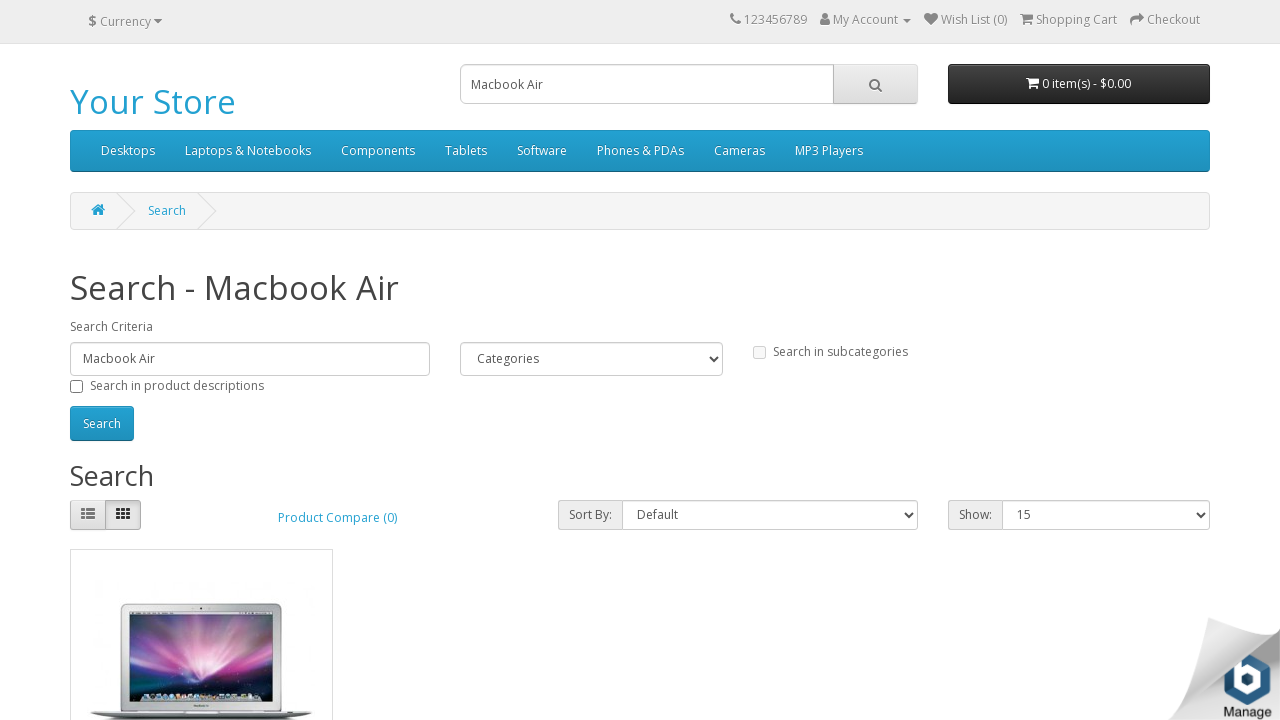

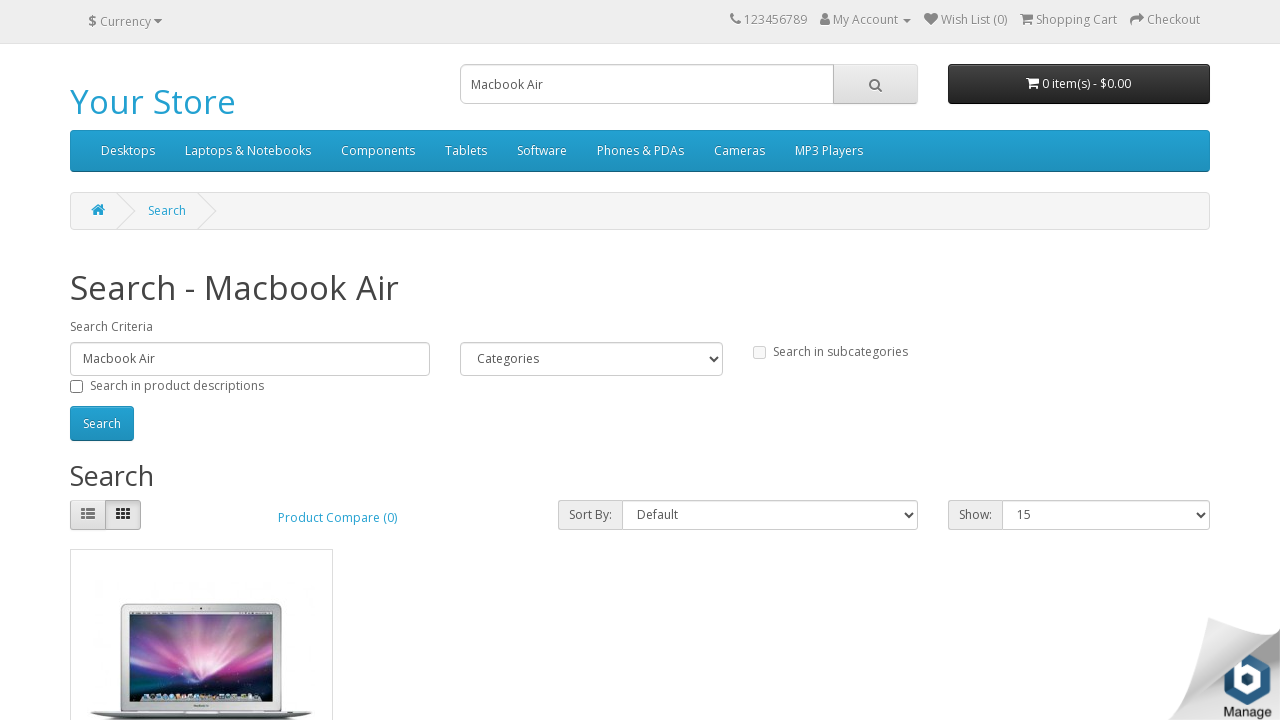